Navigates through a pet store website to add a fish product to the cart and displays the total amount

Starting URL: https://jpetstore.aspectran.com

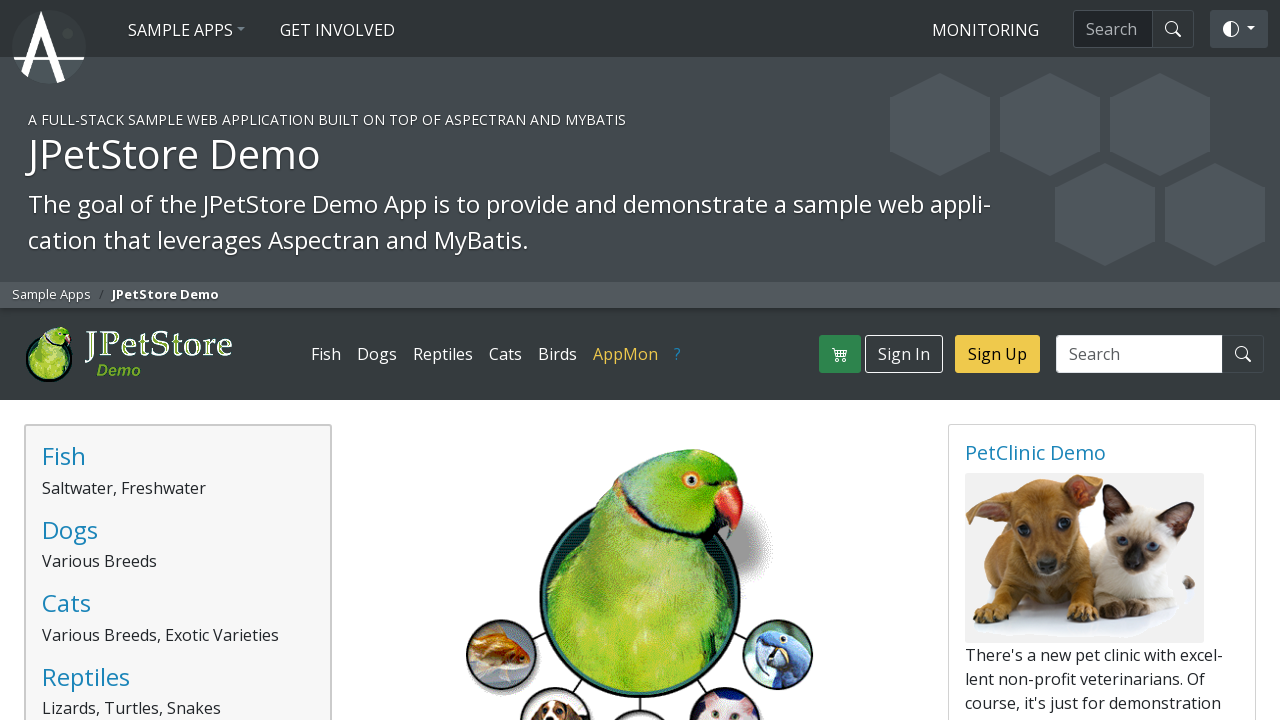

Clicked on Fish category at (326, 354) on a:text('Fish')
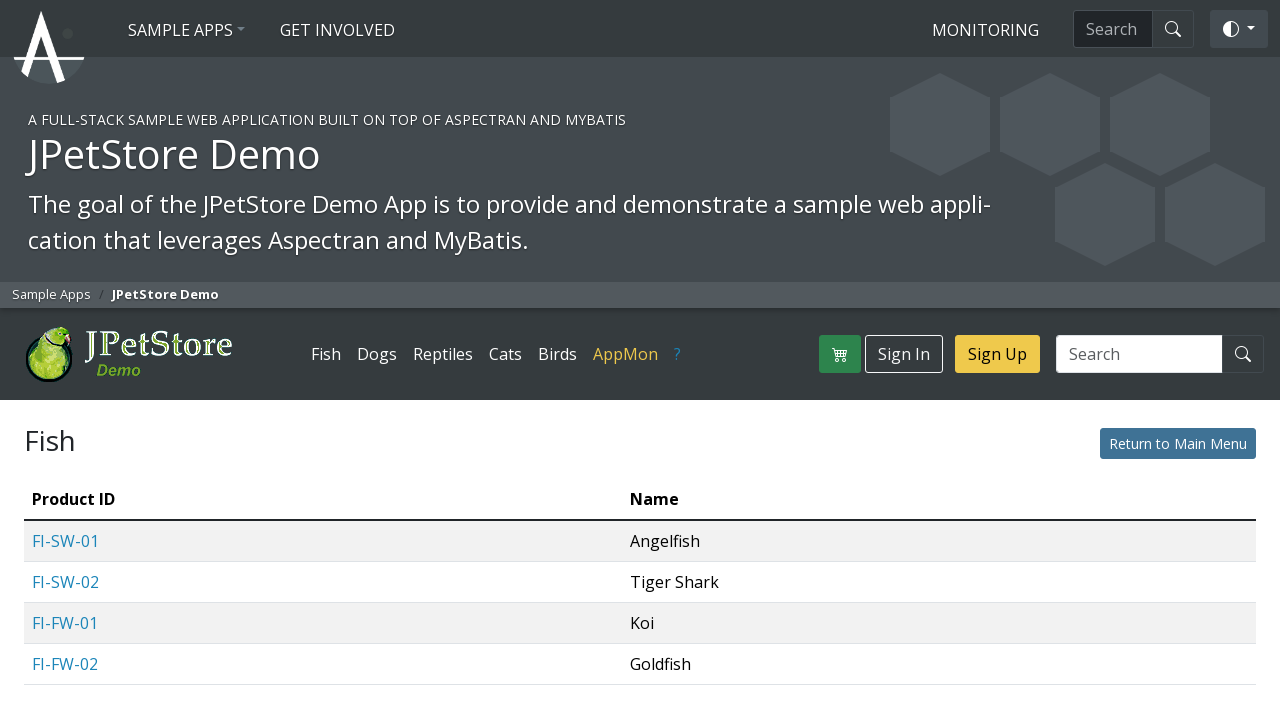

Clicked on product FI-FW-02 at (65, 664) on a:text('FI-FW-02')
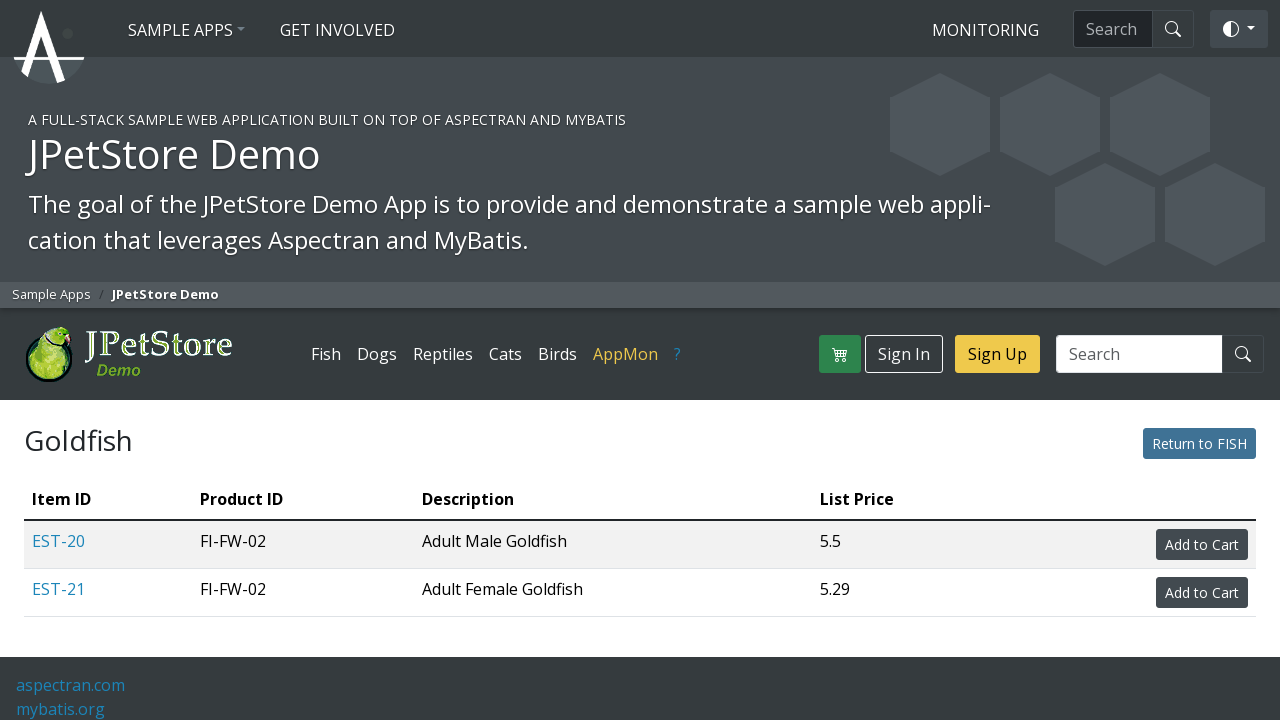

Clicked on item EST-21 at (58, 589) on a:text('EST-21')
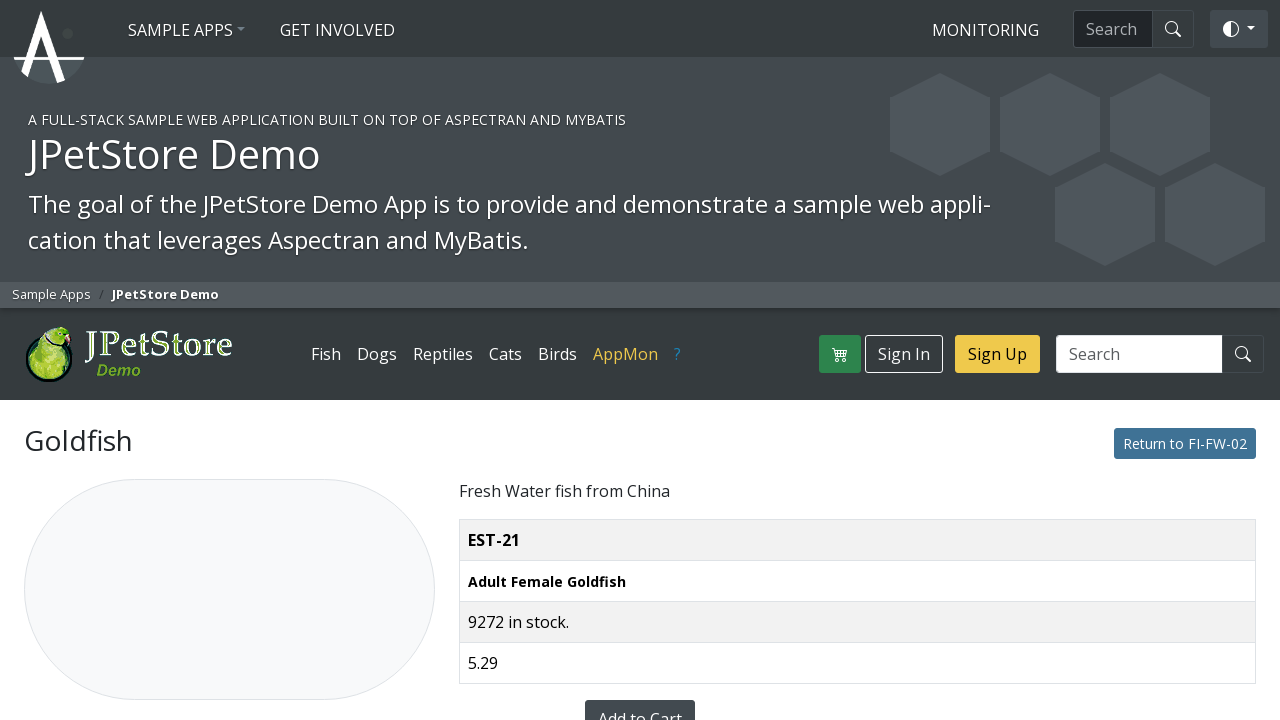

Clicked Add to Cart button at (640, 701) on a:text('Add to Cart')
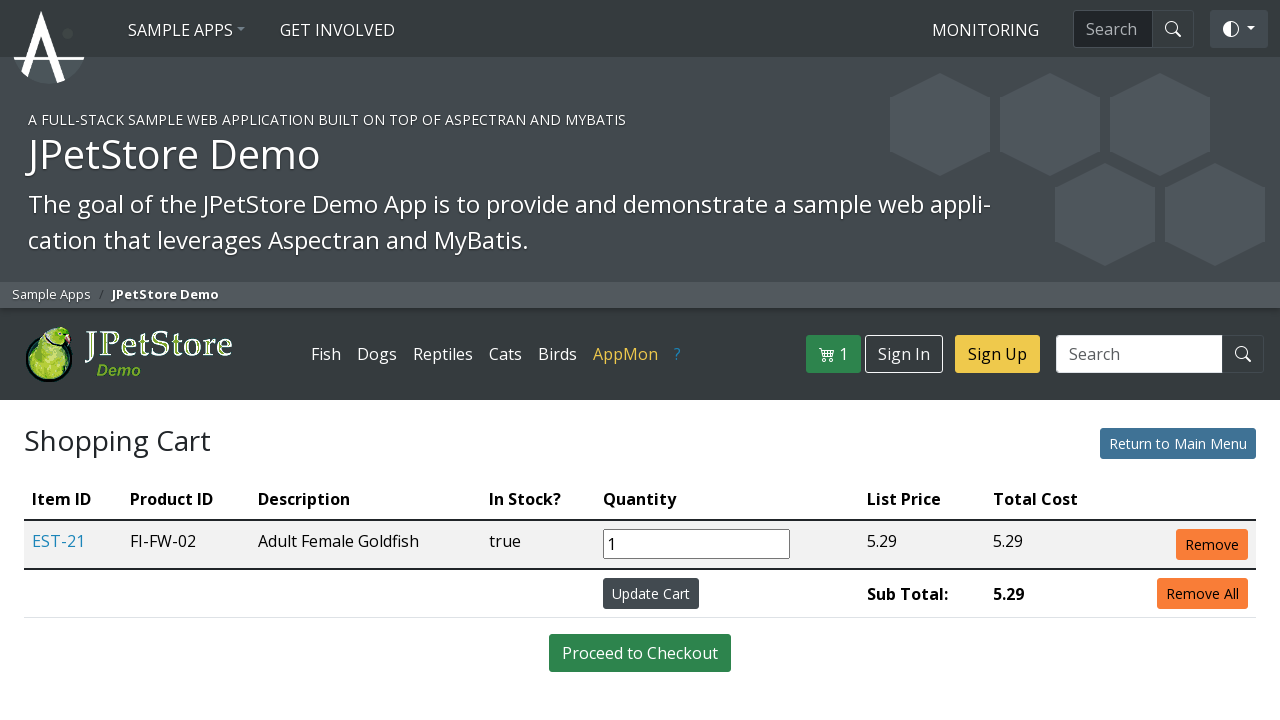

Cart loaded and total amount selector visible
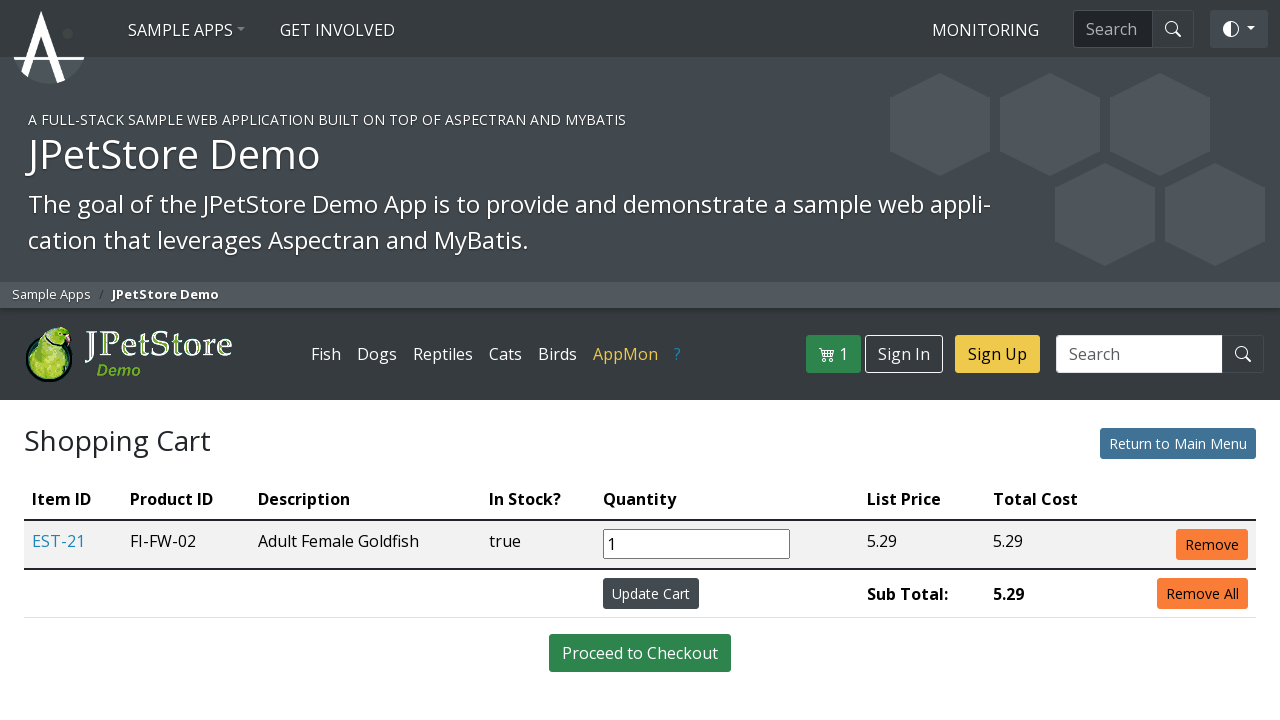

Retrieved total amount: 5.29
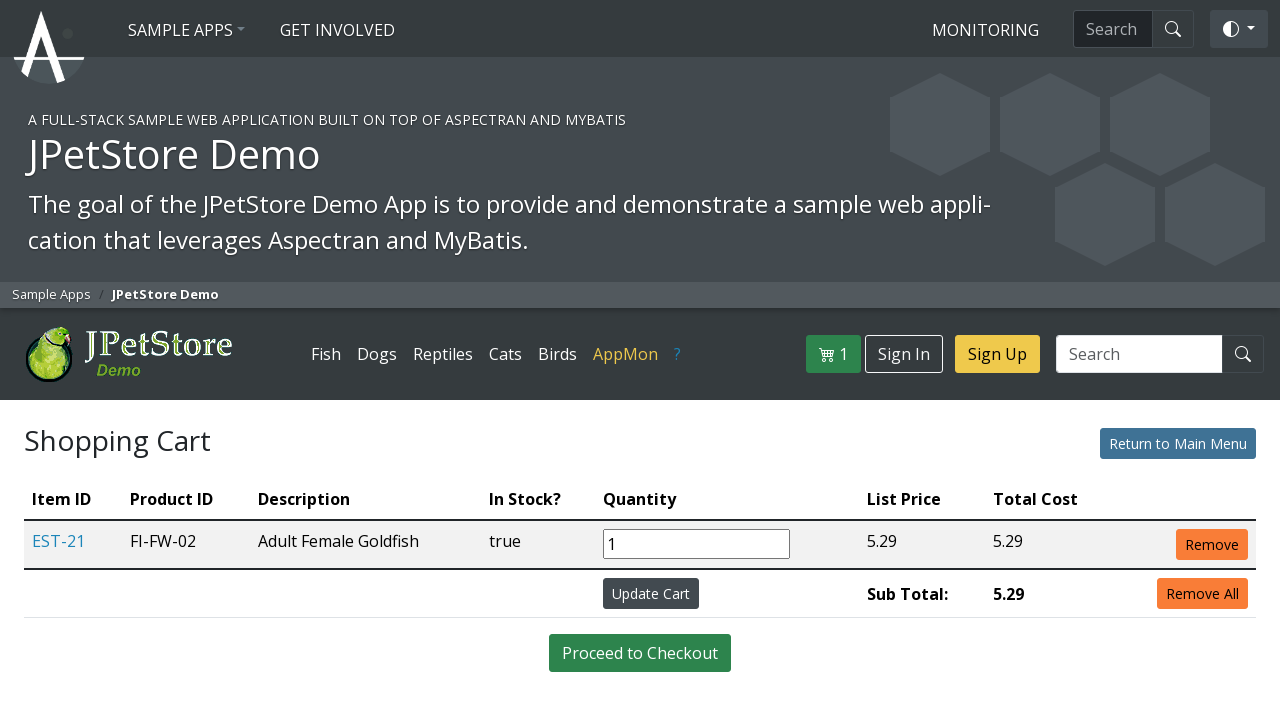

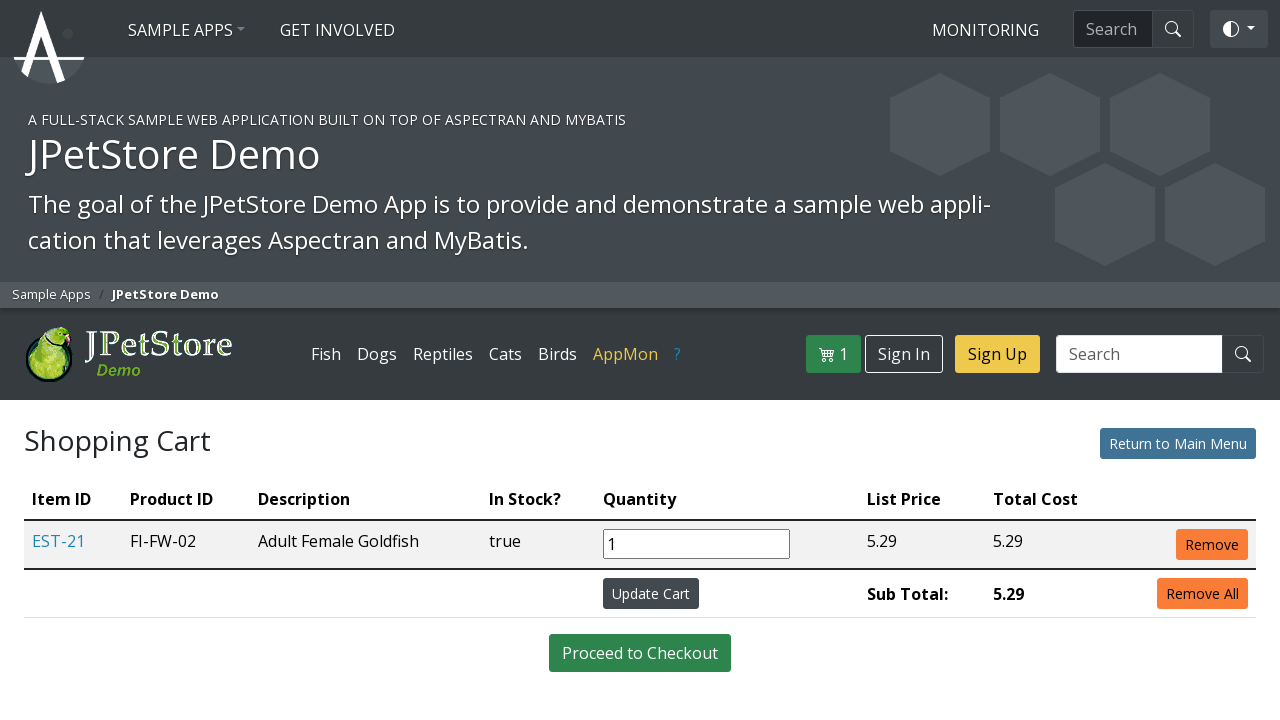